Tests page scrolling by scrolling down 1000 pixels using JavaScript scroll

Starting URL: https://www.tothenew.com/

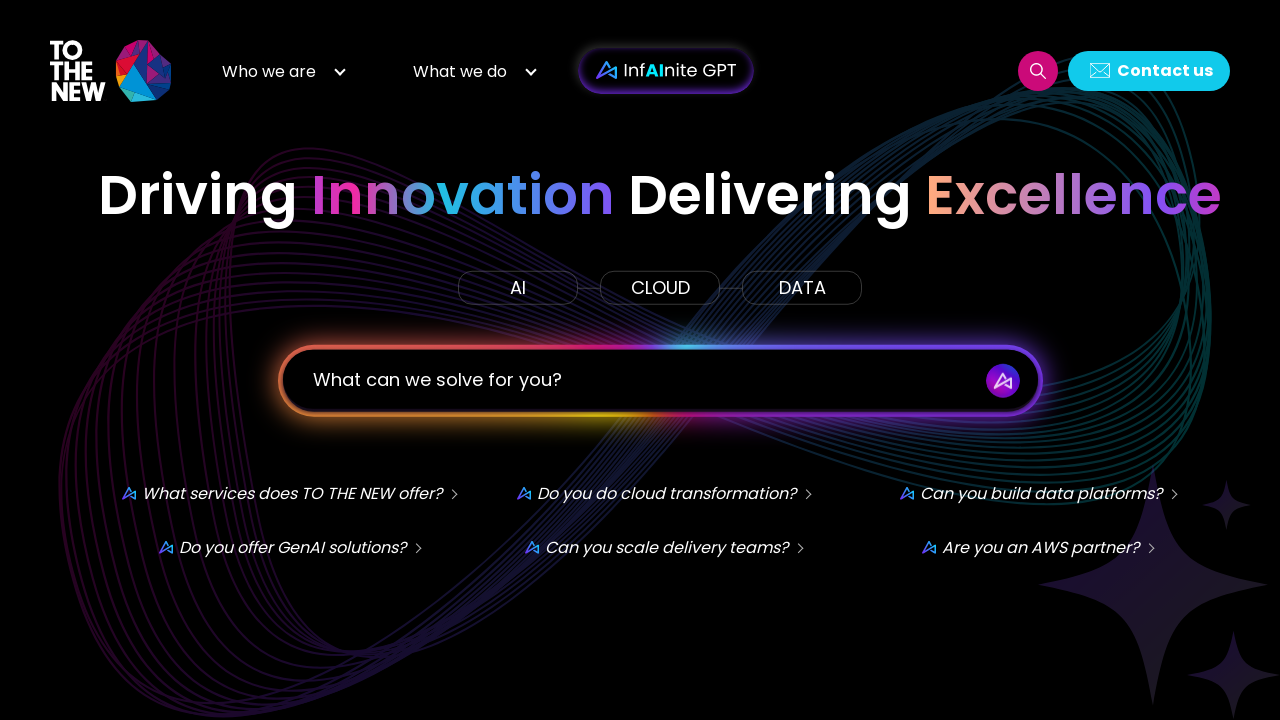

Scrolled down 1000 pixels using JavaScript scroll
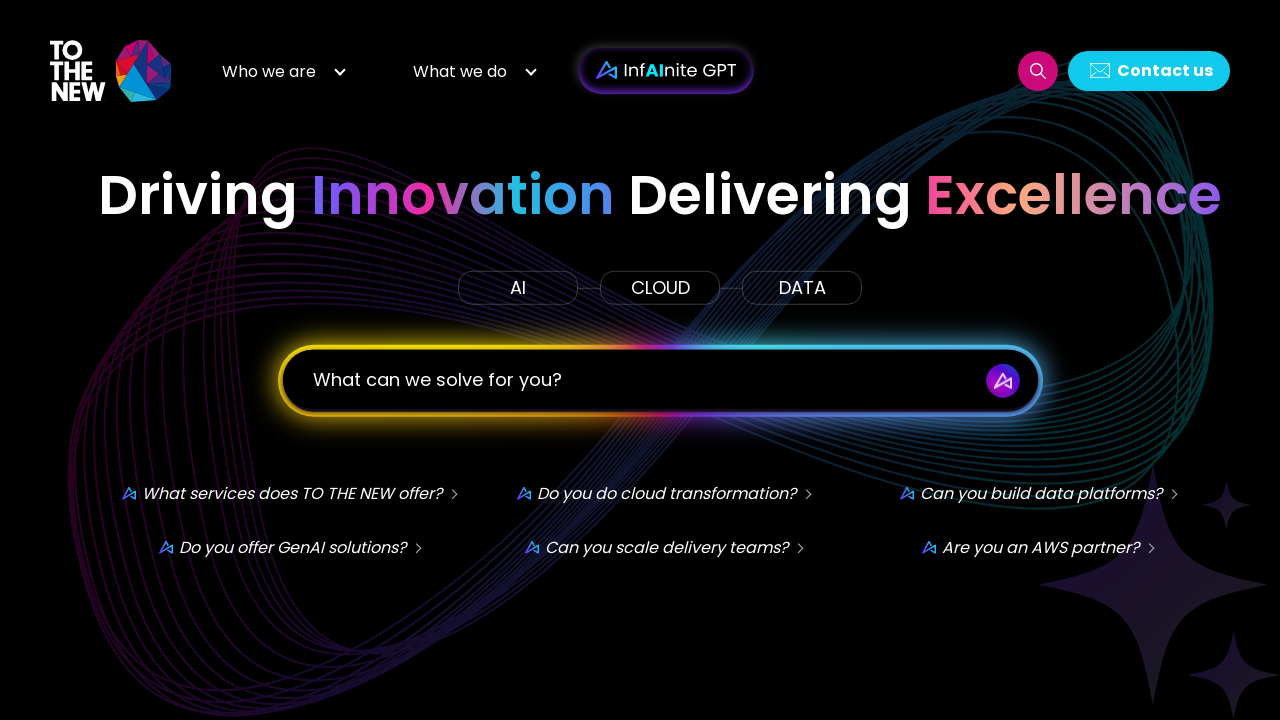

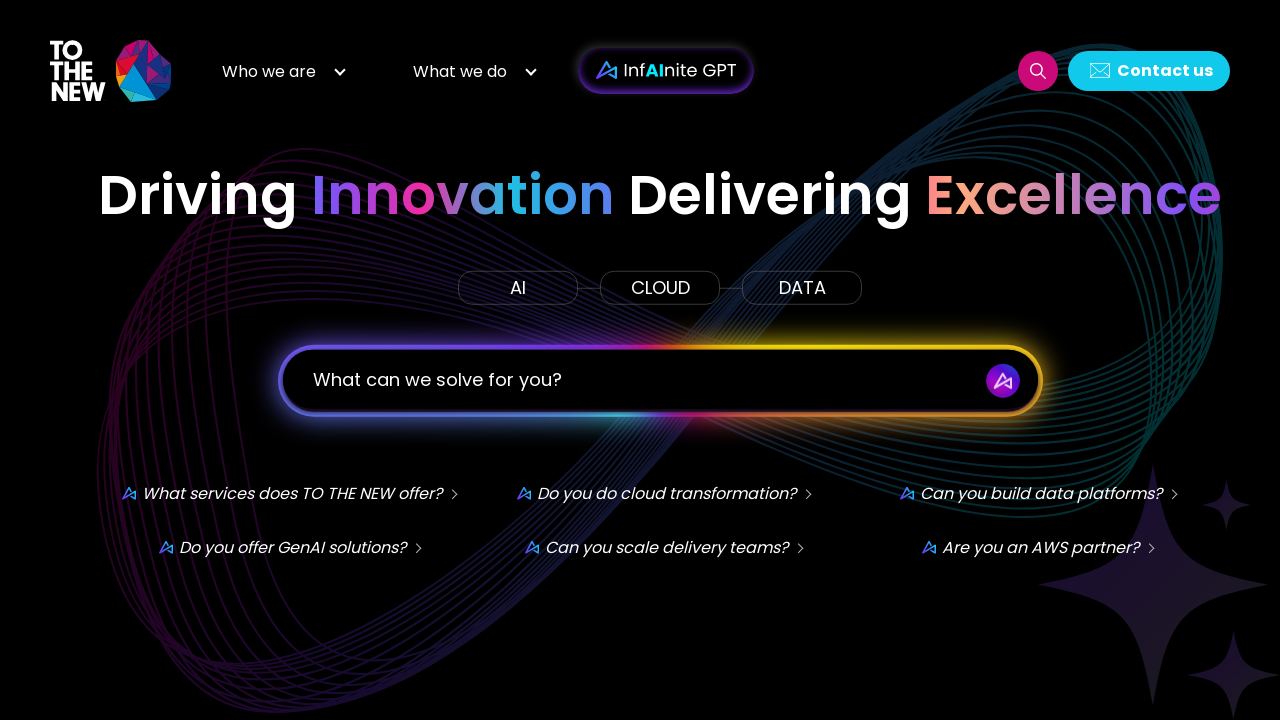